Tests a JavaScript prompt dialog by entering text and accepting it

Starting URL: https://automationfc.github.io/basic-form/index.html

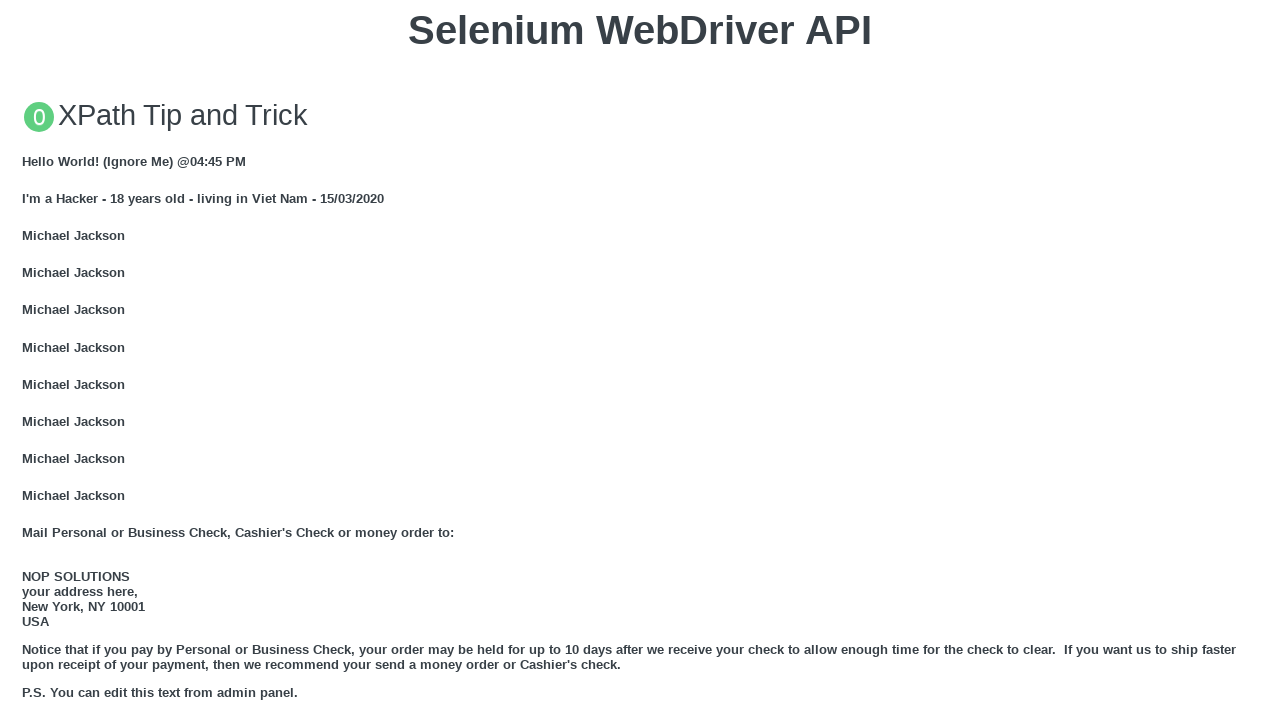

Set up dialog handler for prompt acceptance
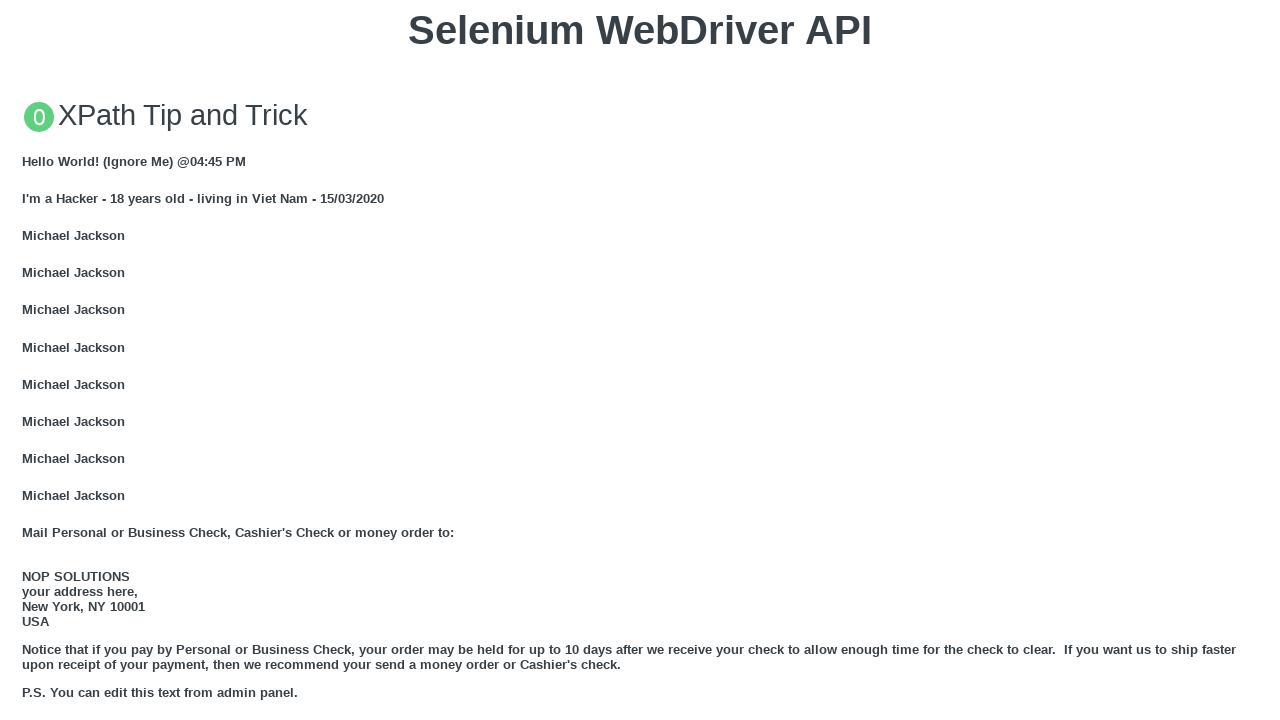

Clicked button to trigger JavaScript prompt dialog at (640, 360) on button:has-text('Click for JS Prompt')
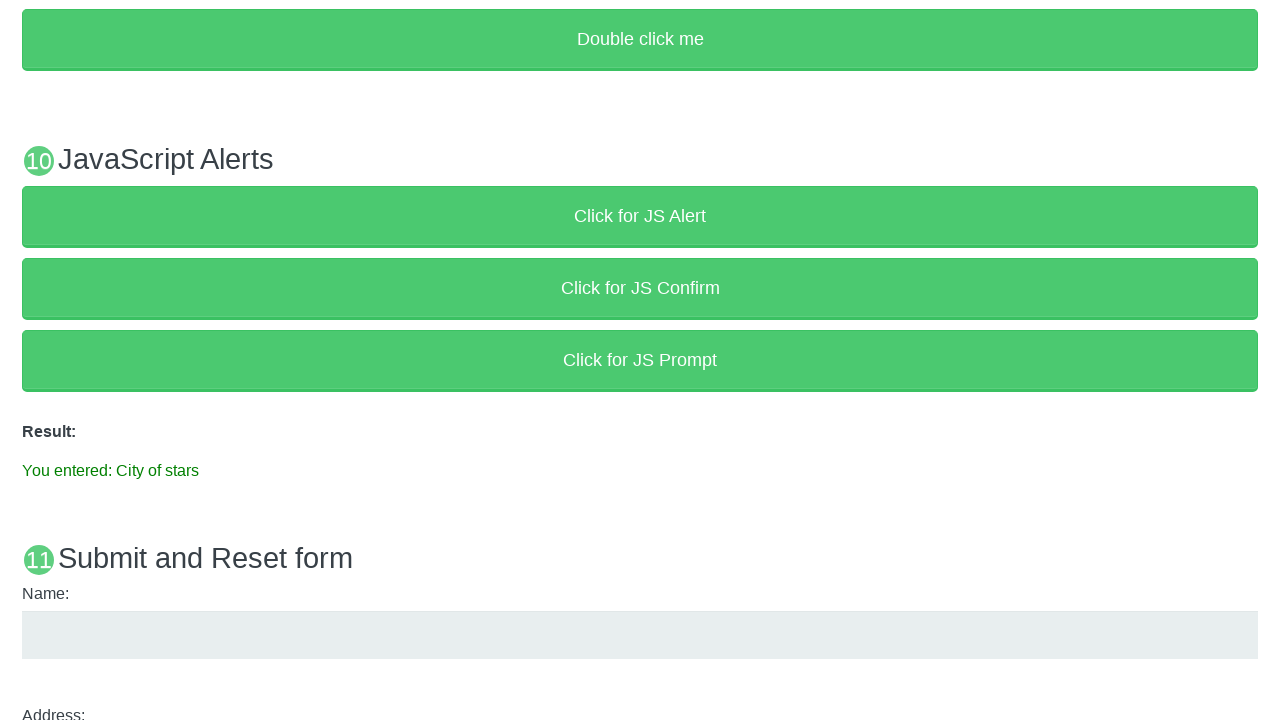

Retrieved result text from page after prompt acceptance
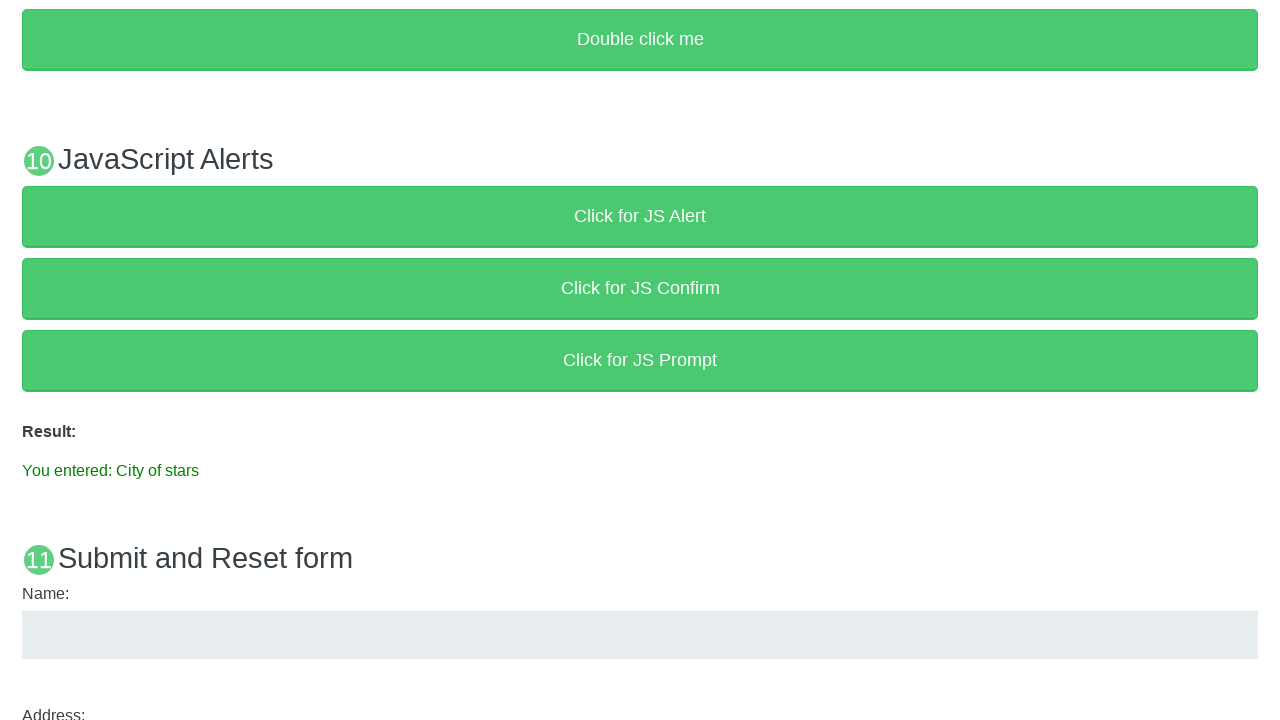

Verified result text matches expected value 'You entered: City of stars'
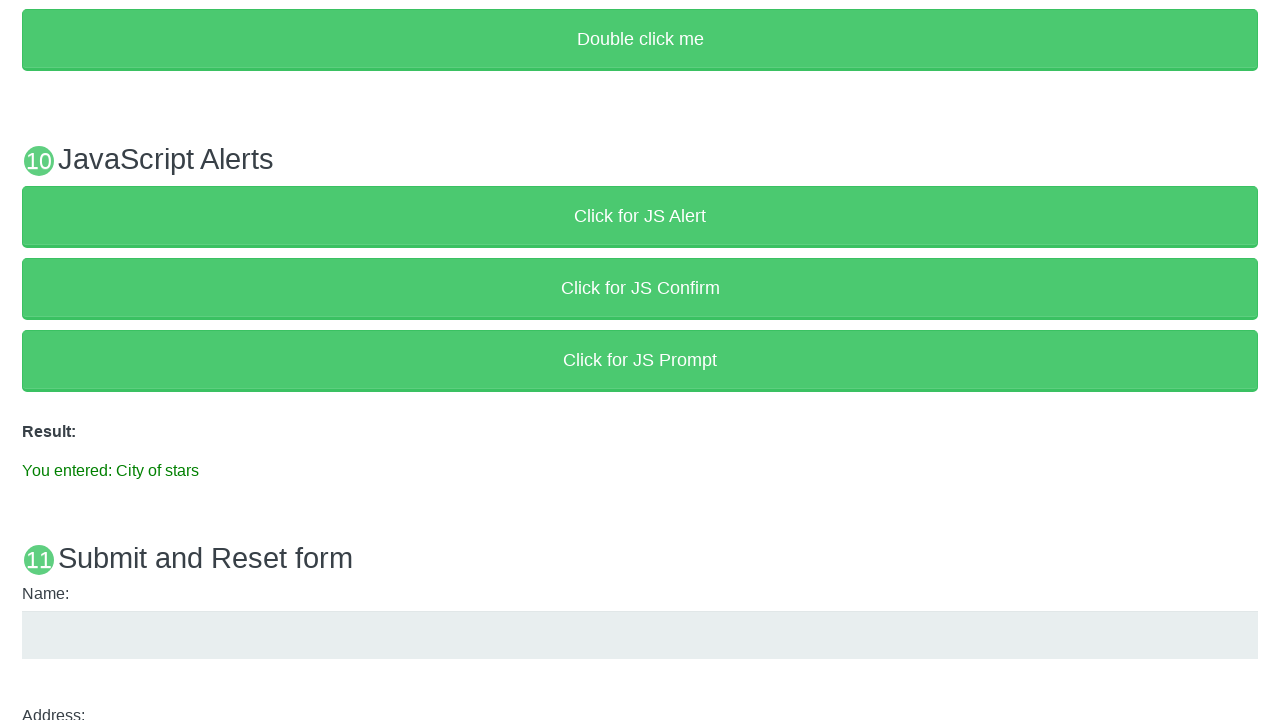

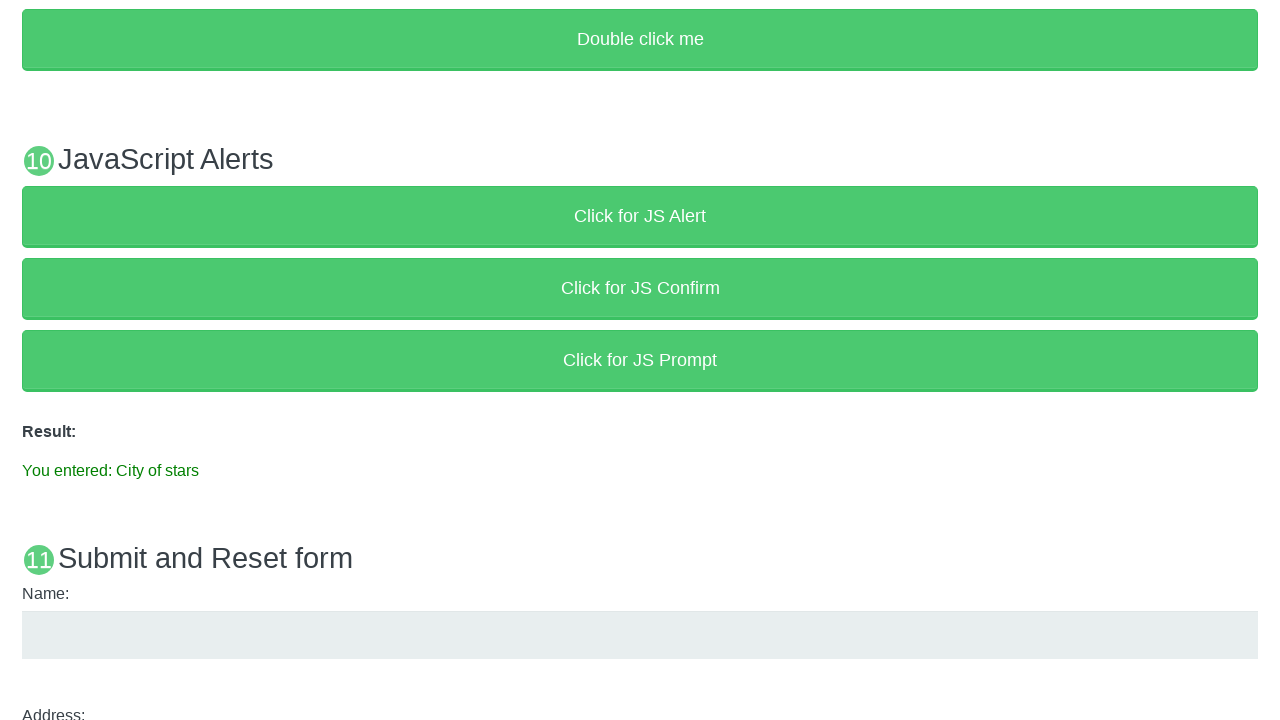